Navigates to a Douban celebrity photos page and clicks through multiple pages of photos using pagination controls.

Starting URL: https://movie.douban.com/celebrity/1275260/photos/

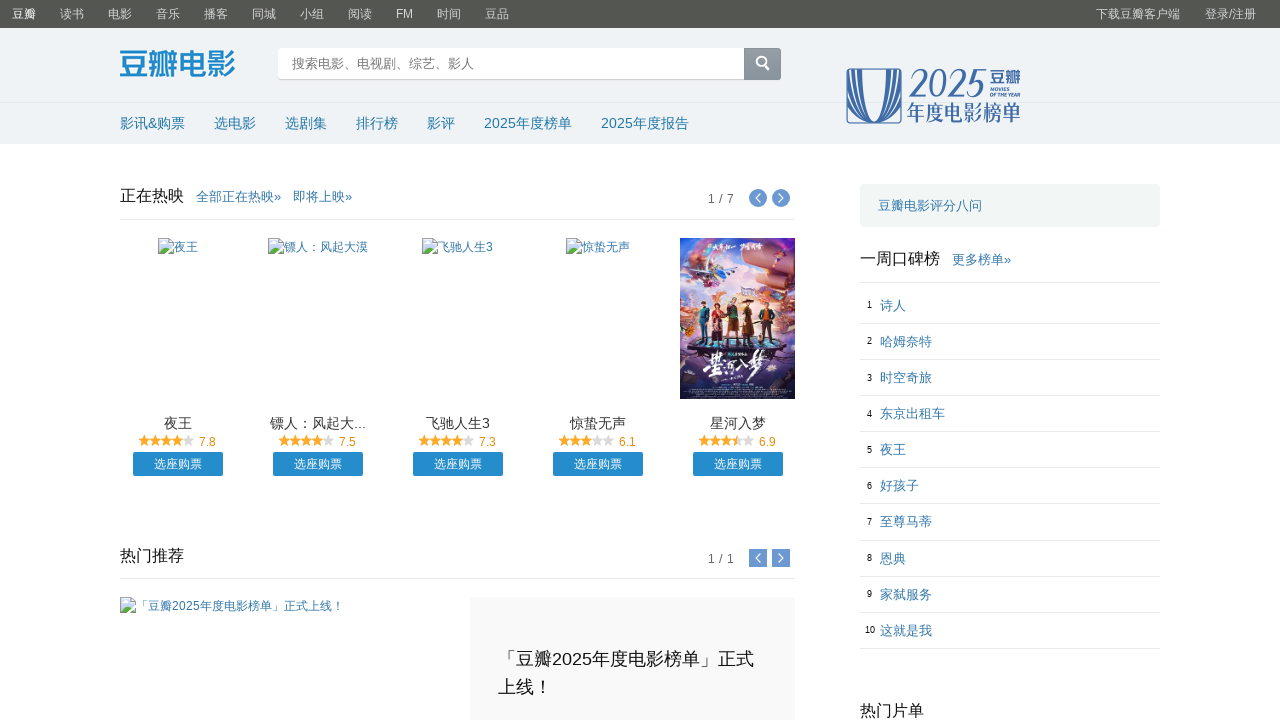

Waited for photos page content to load
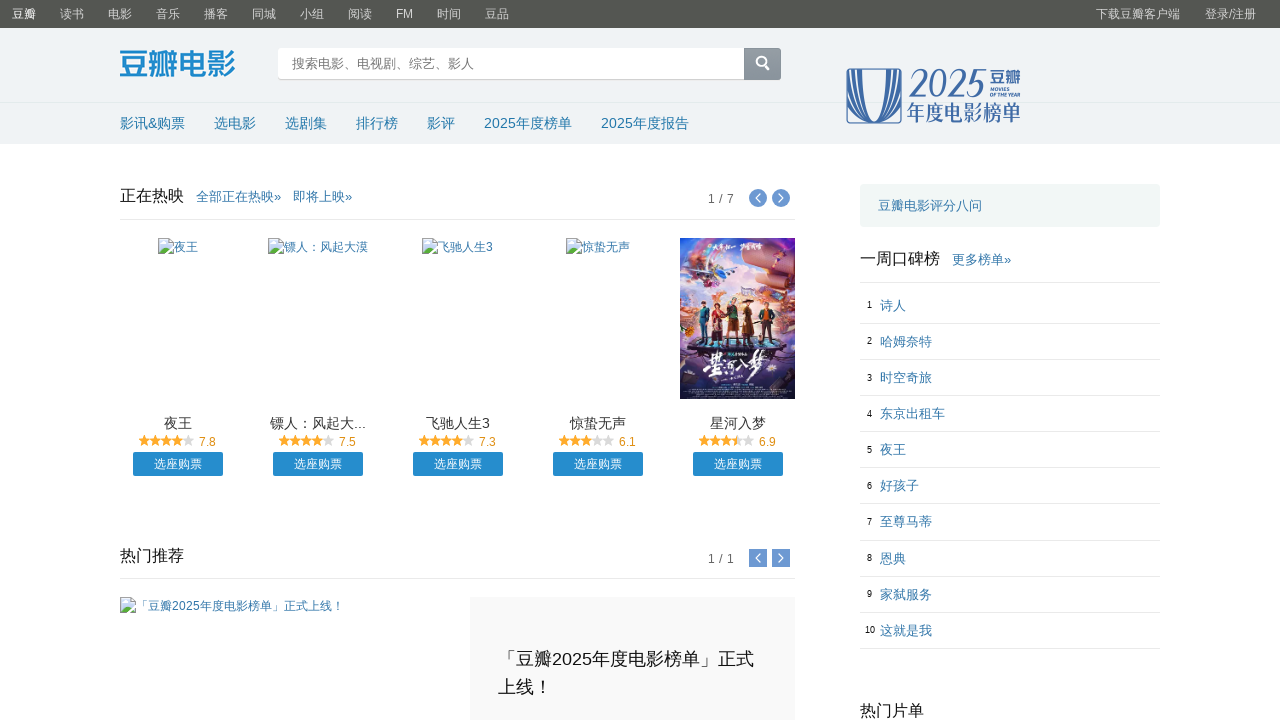

Set viewport size to 1200x1200
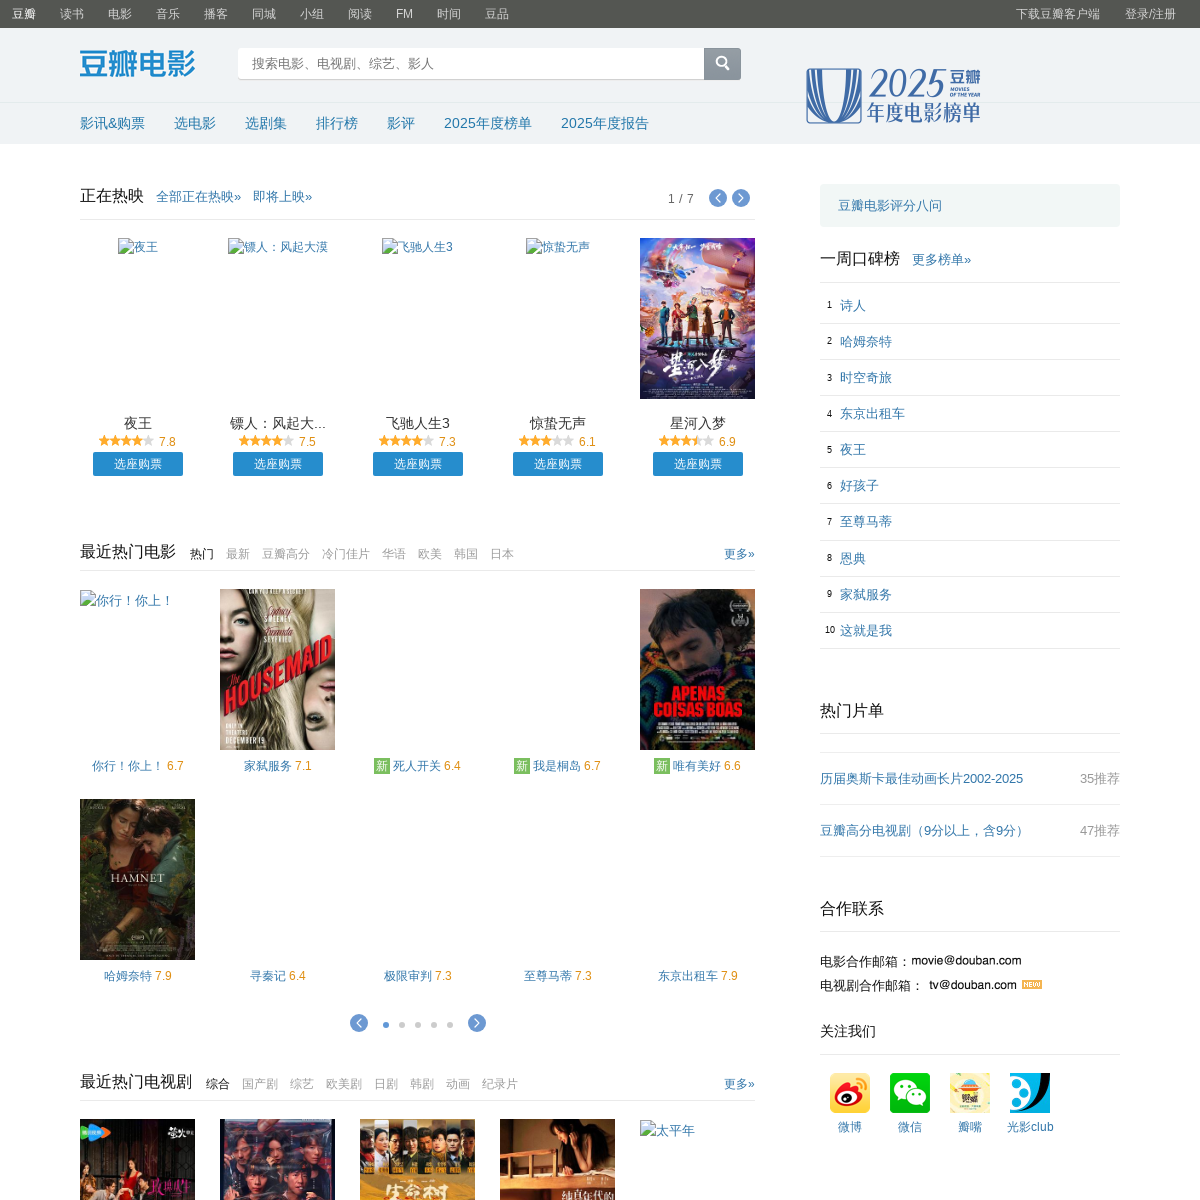

Waited for photo thumbnails to load
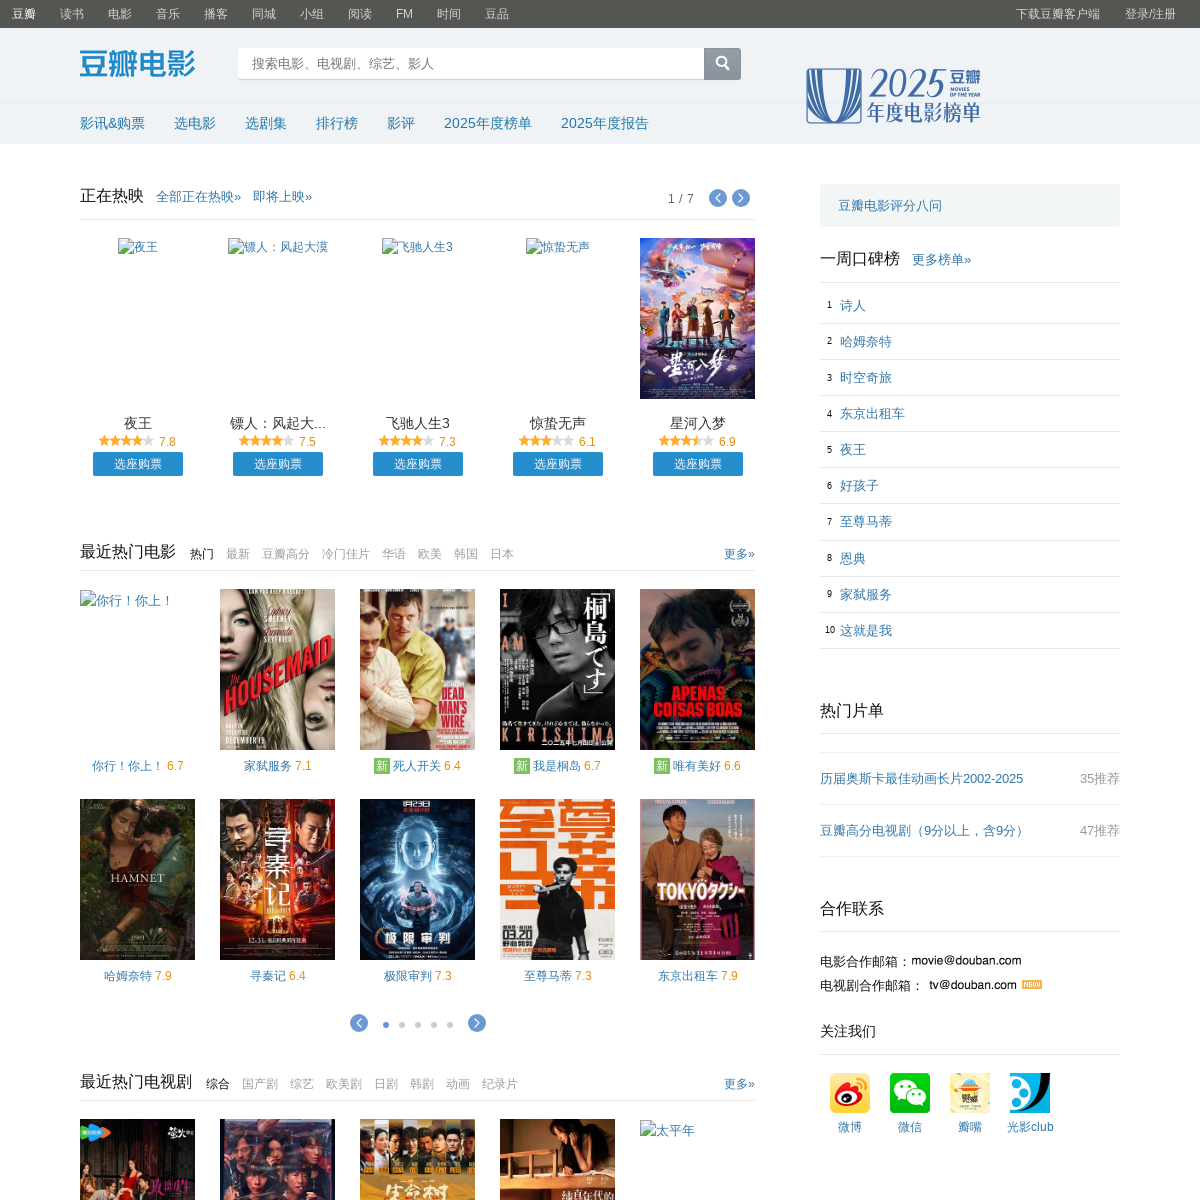

No next page button found, pagination complete
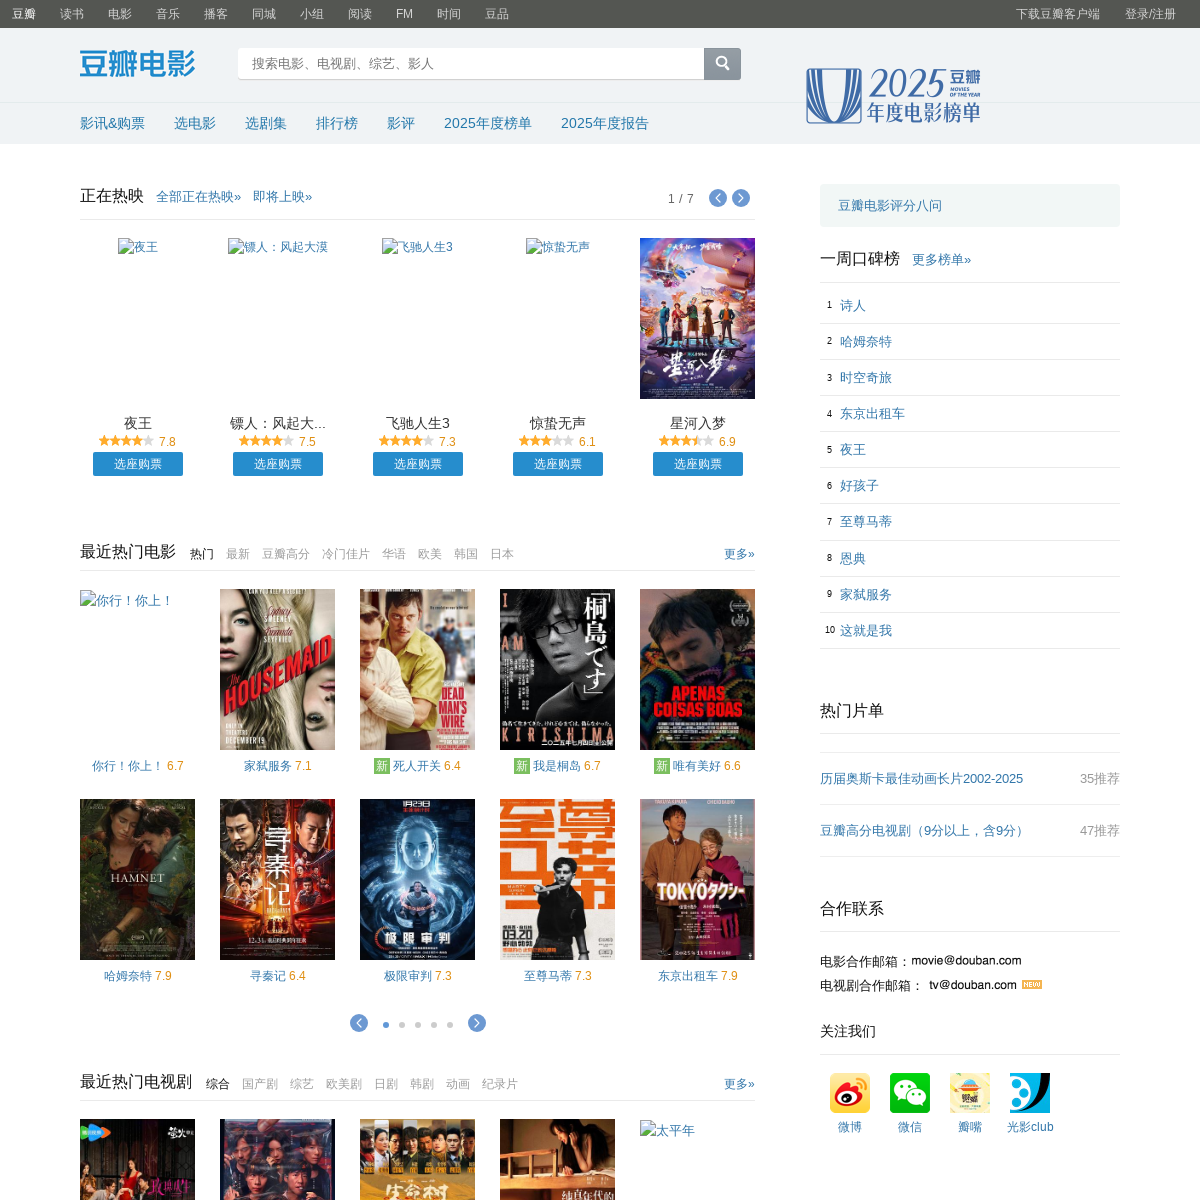

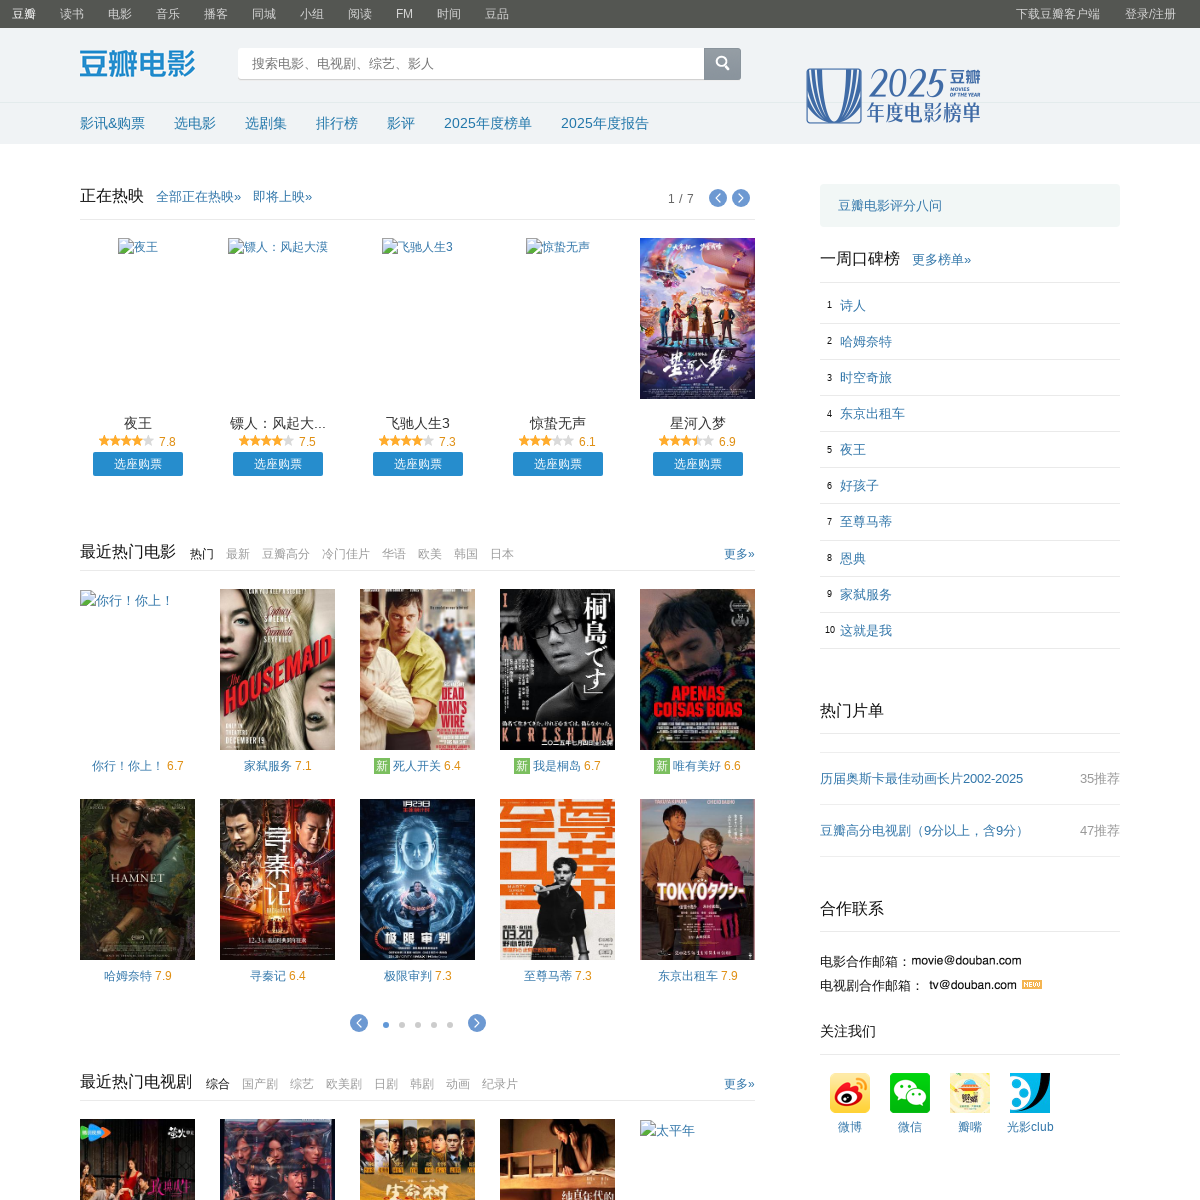